Navigates to saucedemo.com and verifies various elements can be located using different selector strategies

Starting URL: https://www.saucedemo.com/

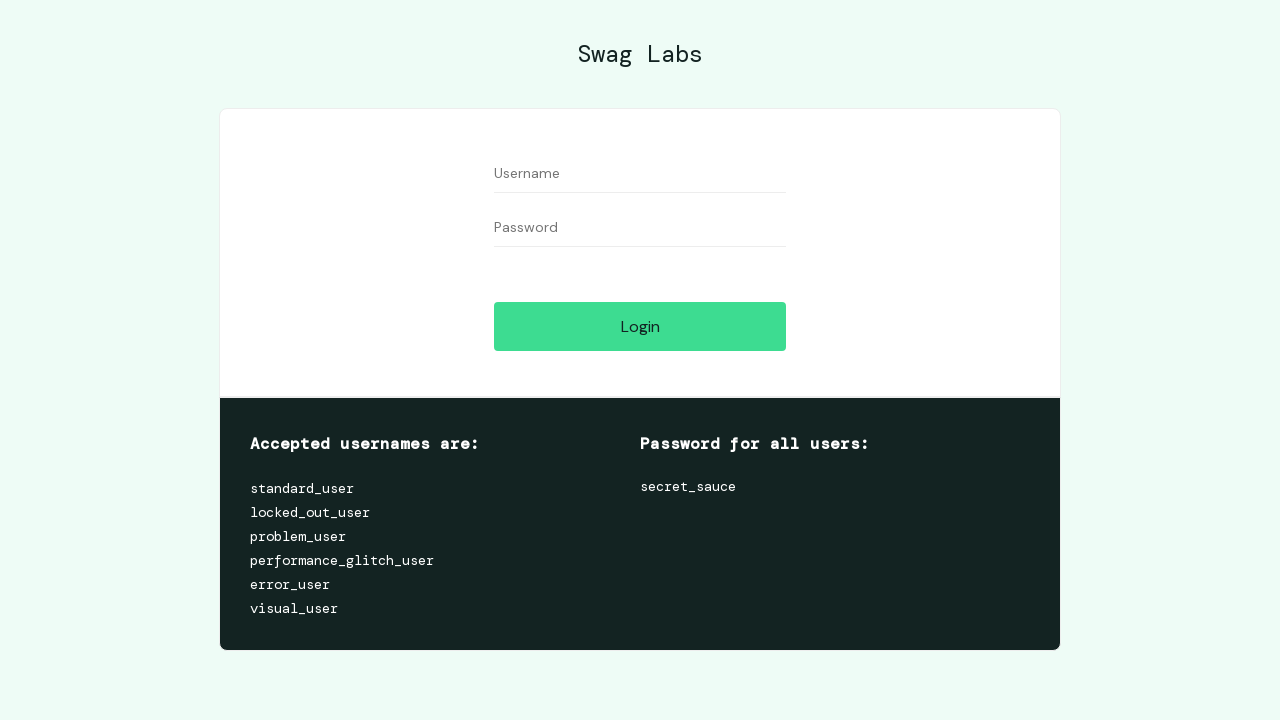

Verified login button is visible on saucedemo.com
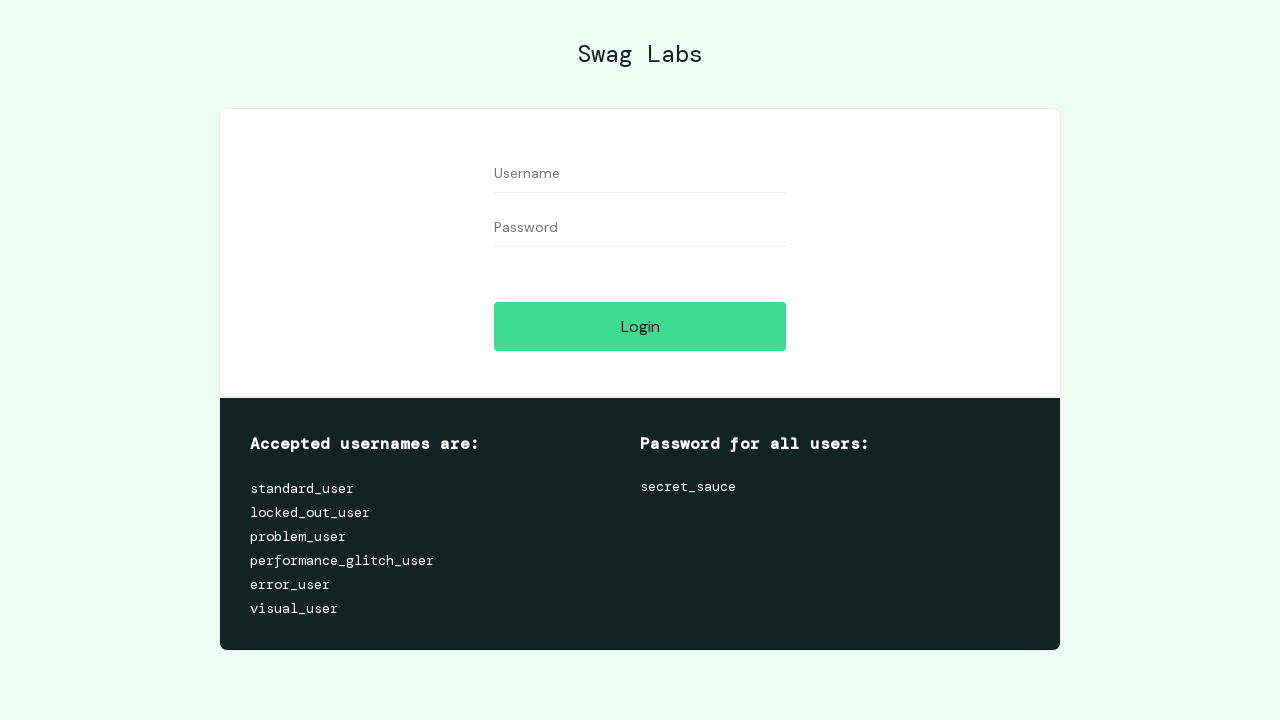

Verified username input field is visible
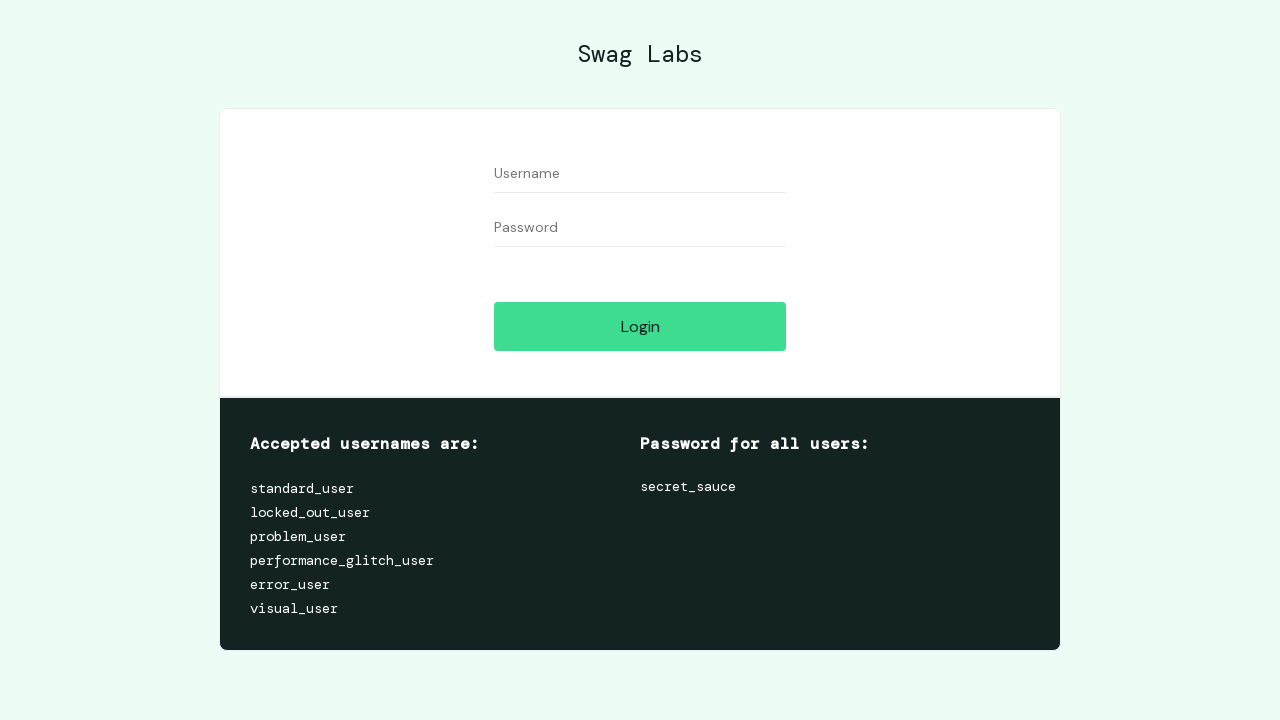

Verified login logo is visible
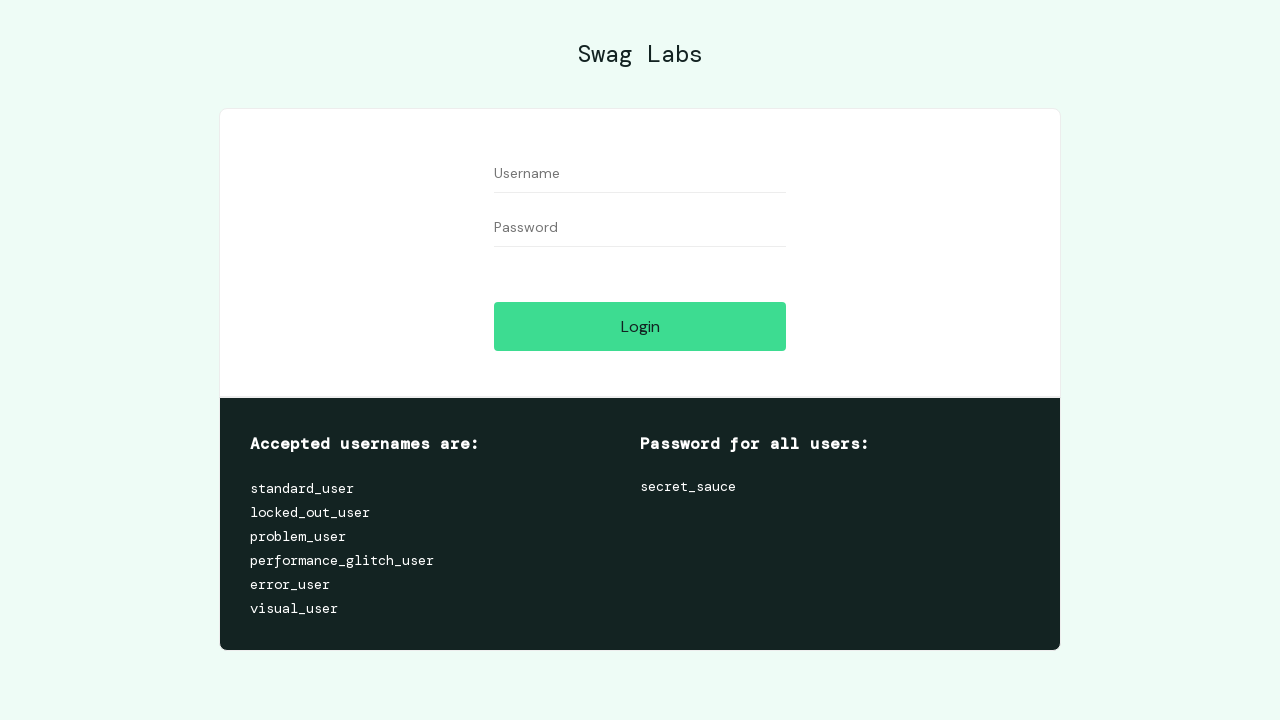

Navigated to ultimateqa.com simple HTML elements page
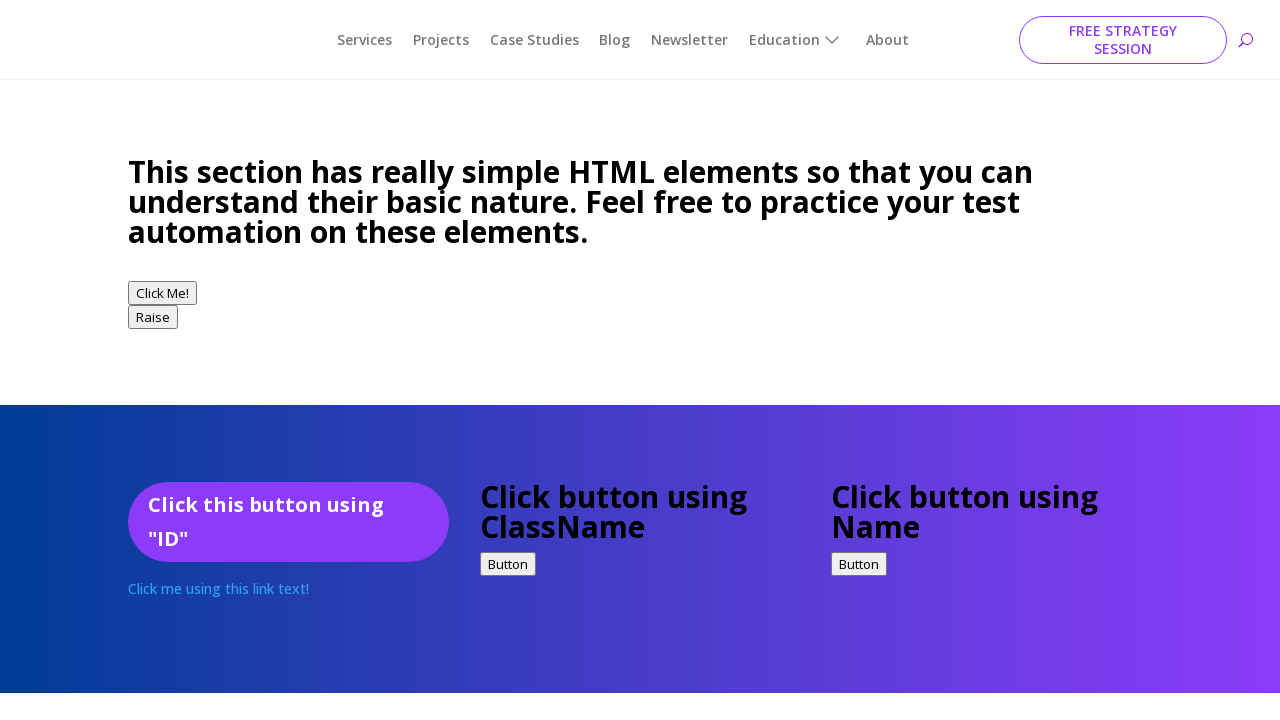

Waited for link element with text 'Click me using this link text!' to load
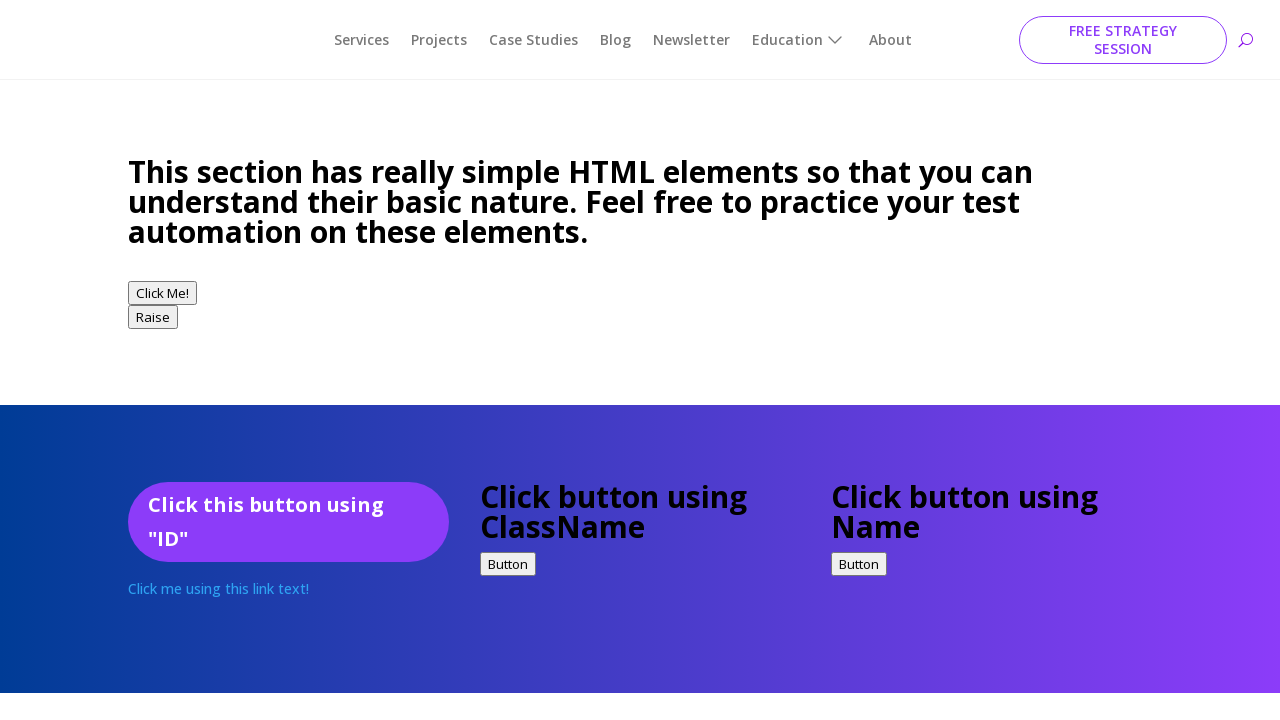

Verified link element with text 'Click me using this link text!' is visible
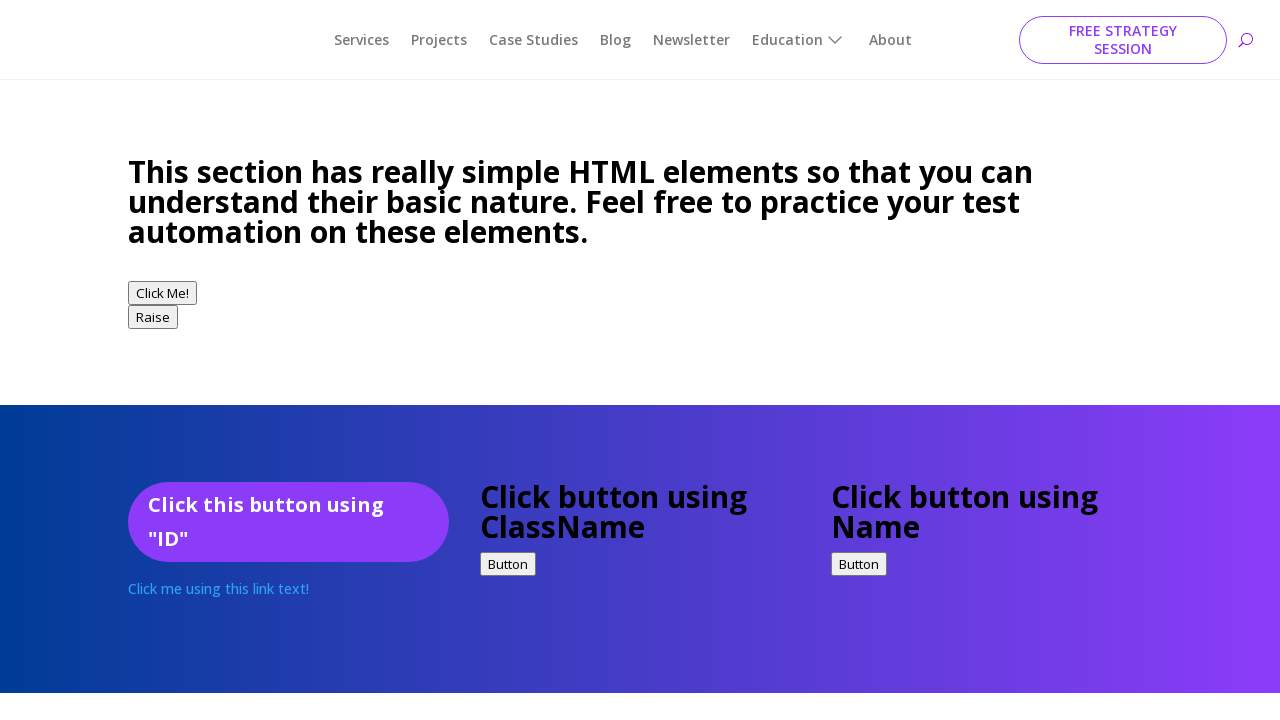

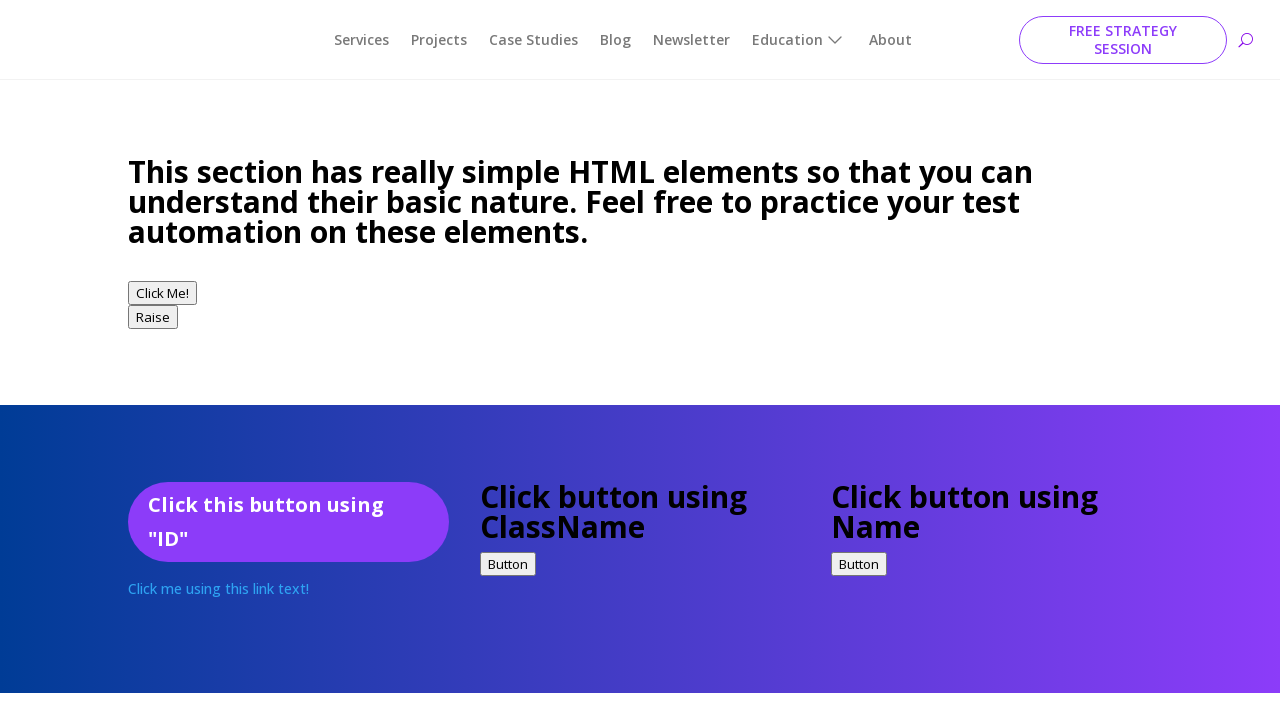